Tests browser alert interactions including accepting alerts, dismissing confirmation boxes, and entering text in prompt dialogs

Starting URL: https://www.hyrtutorials.com/p/alertsdemo.html

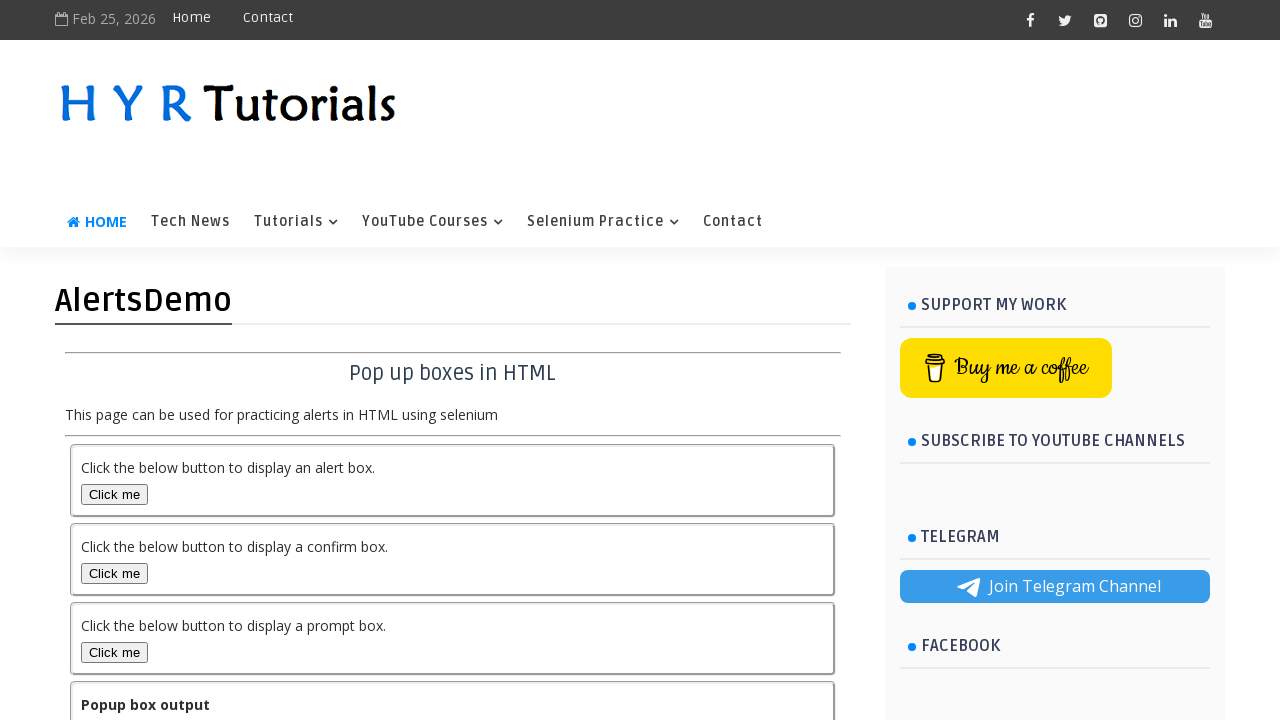

Clicked alert box button at (114, 494) on xpath=//button[@id='alertBox']
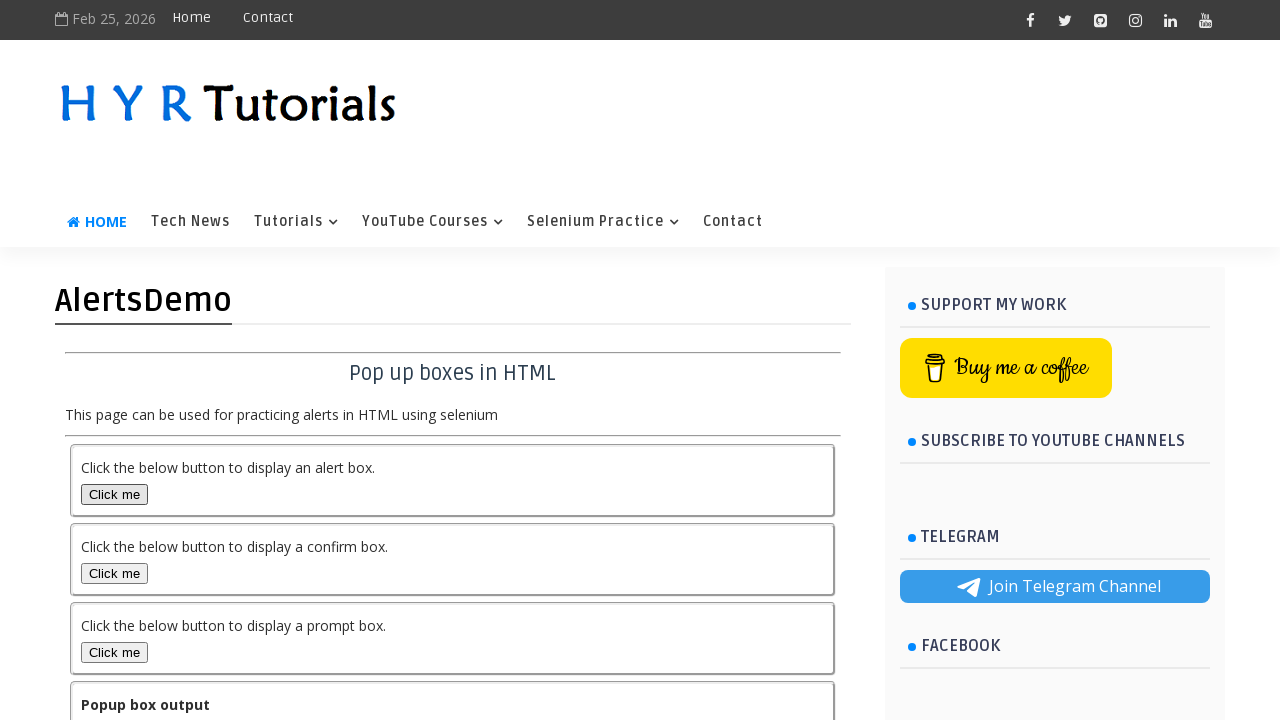

Set up dialog handler to accept alerts
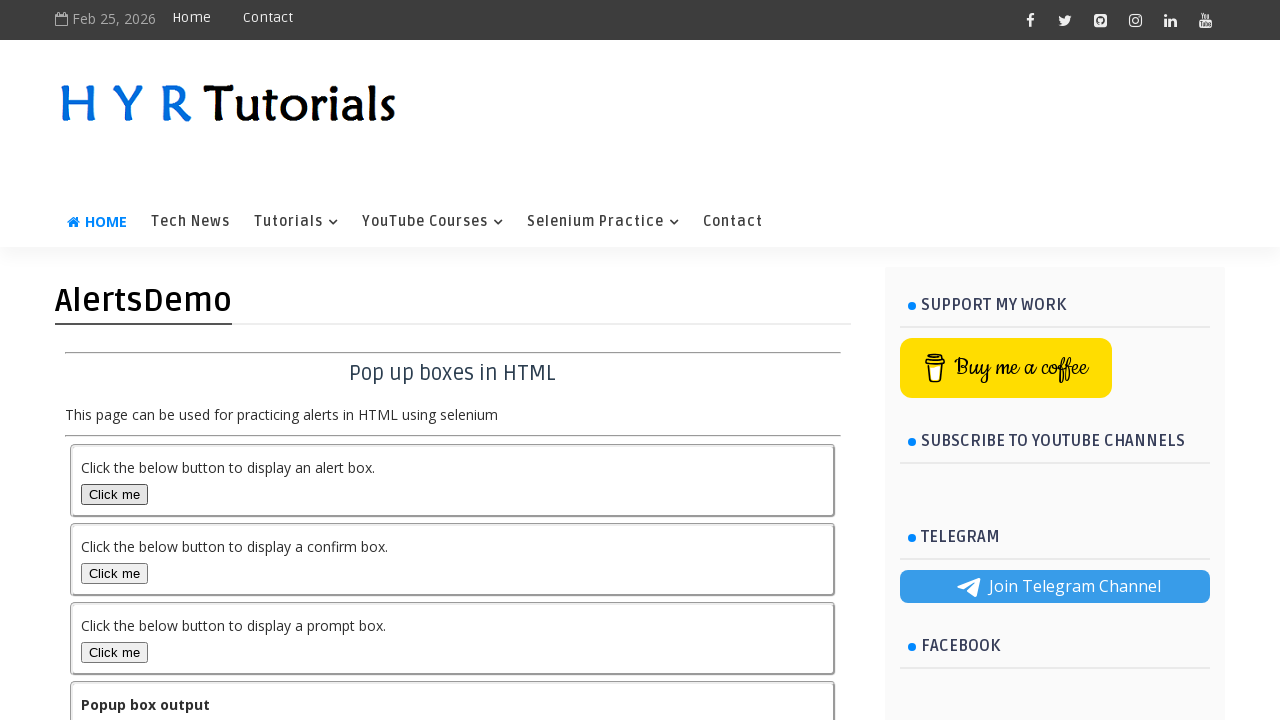

Clicked confirm box button at (114, 573) on xpath=//button[@id='confirmBox']
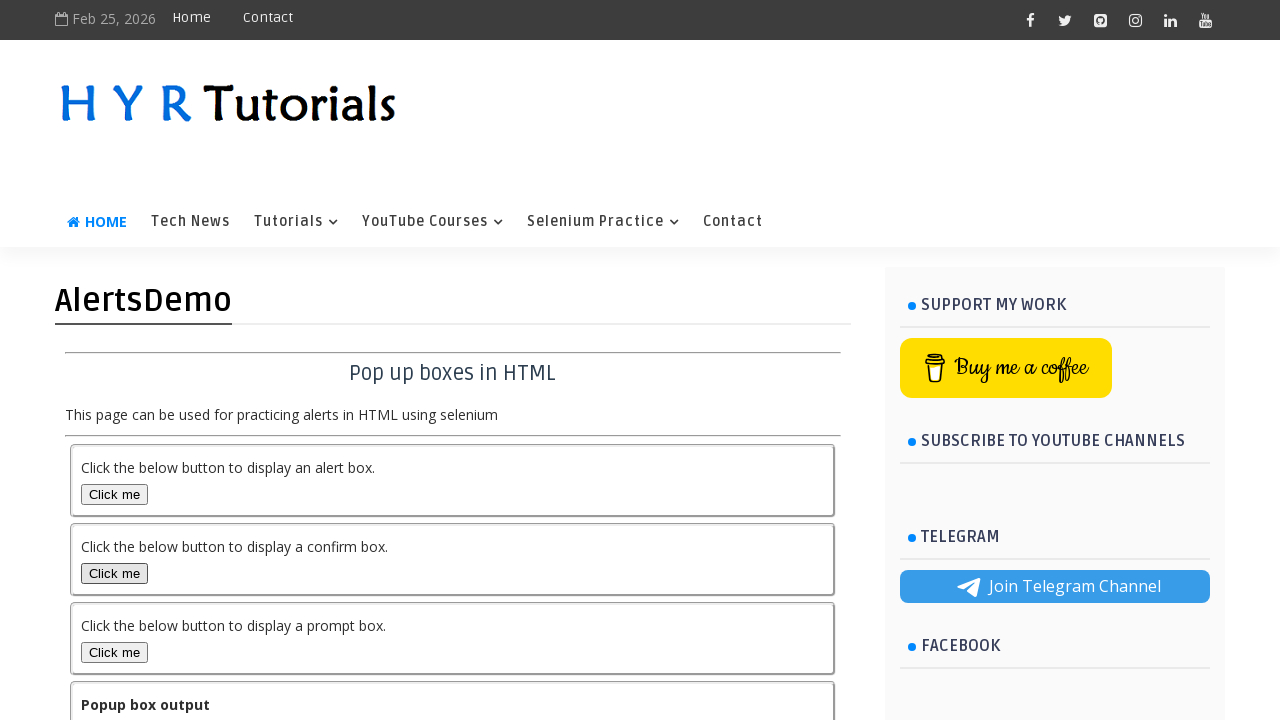

Set up dialog handler to dismiss confirmation
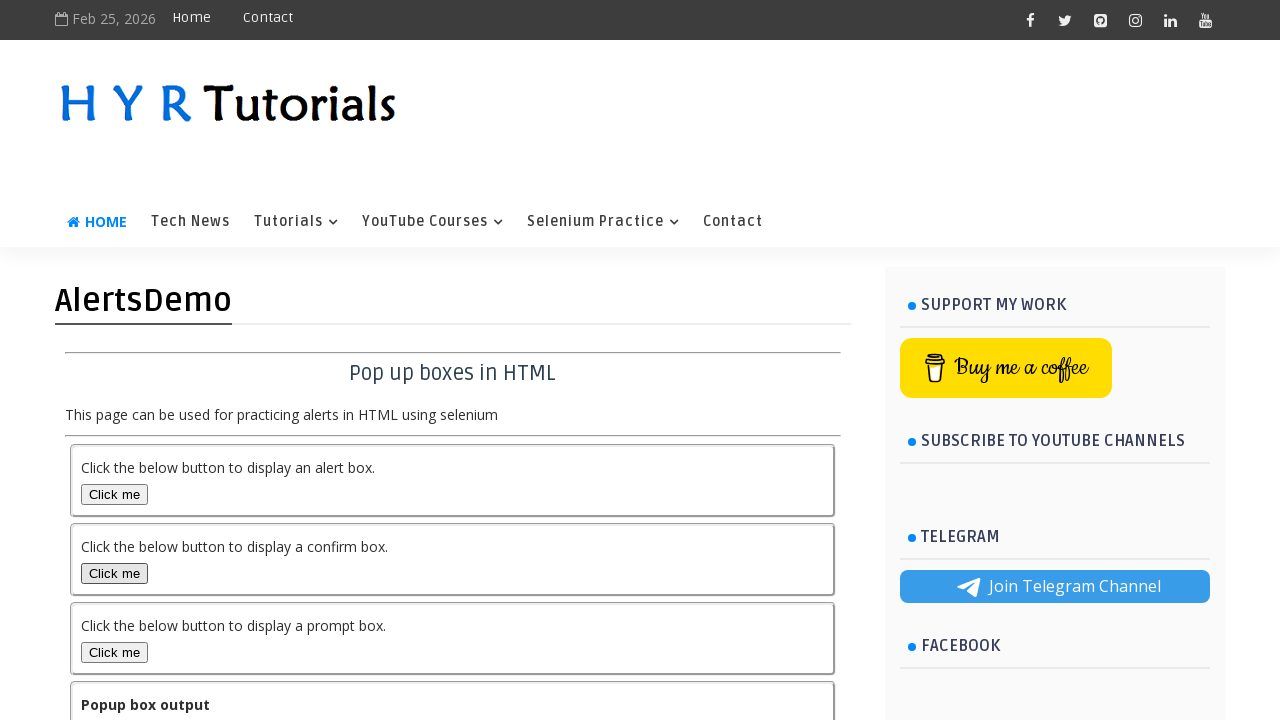

Clicked confirm box button again to trigger dismissal at (114, 573) on xpath=//button[@id='confirmBox']
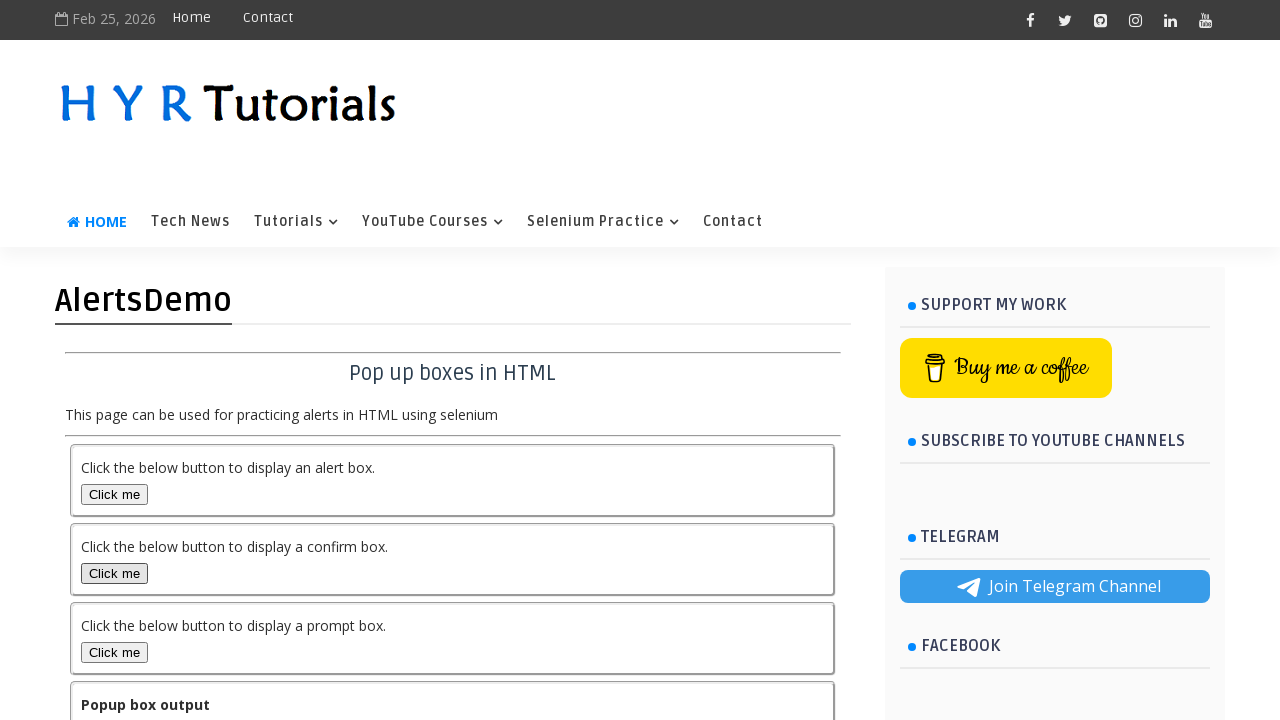

Set up dialog handler to accept prompt with text 'Himanshu Pandey'
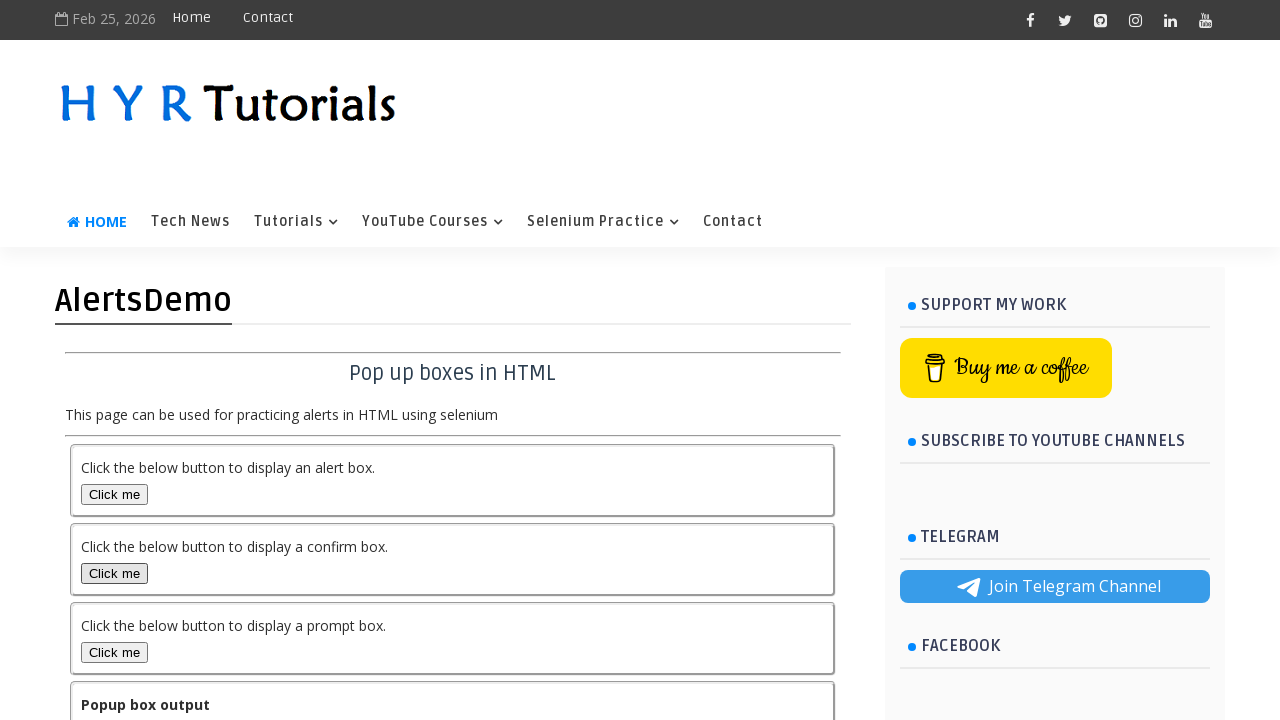

Clicked prompt box button at (114, 652) on xpath=//button[@id='promptBox']
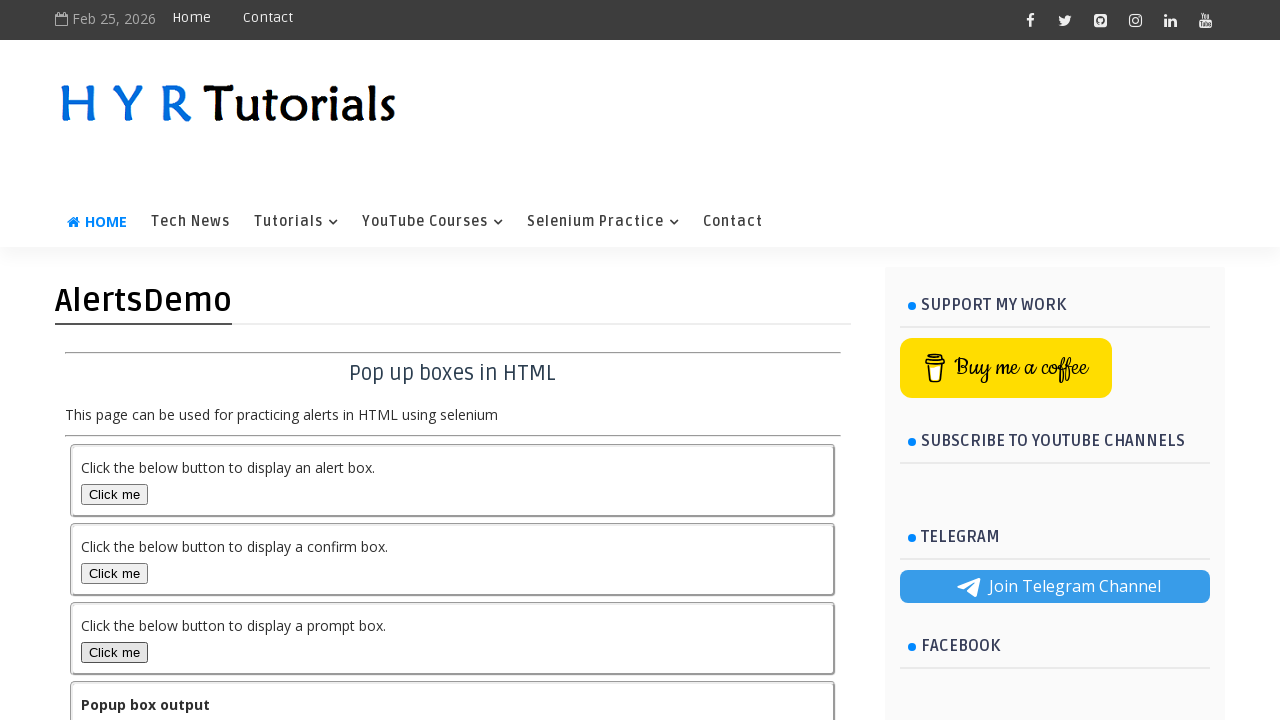

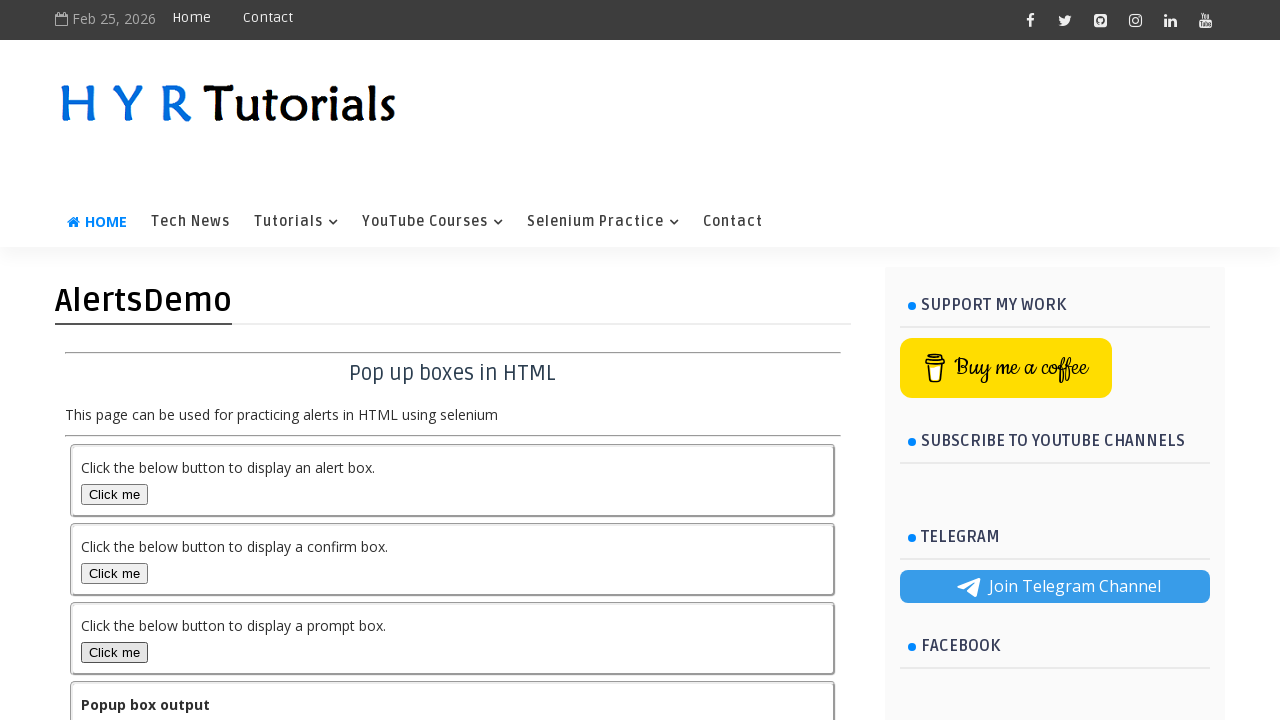